Tests login form validation when password is missing by entering username, clearing password field, clicking login, and verifying the "Password is required" error message appears

Starting URL: https://www.saucedemo.com/

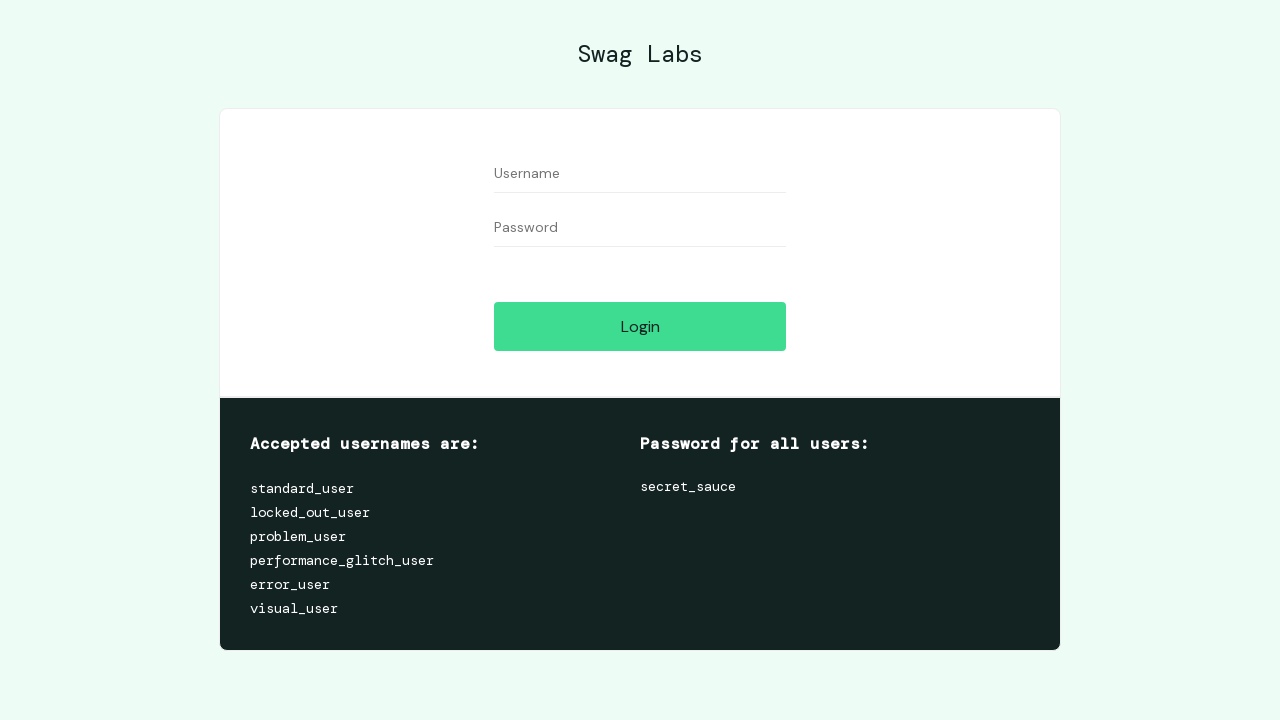

Filled username field with 'standard_user' on #user-name
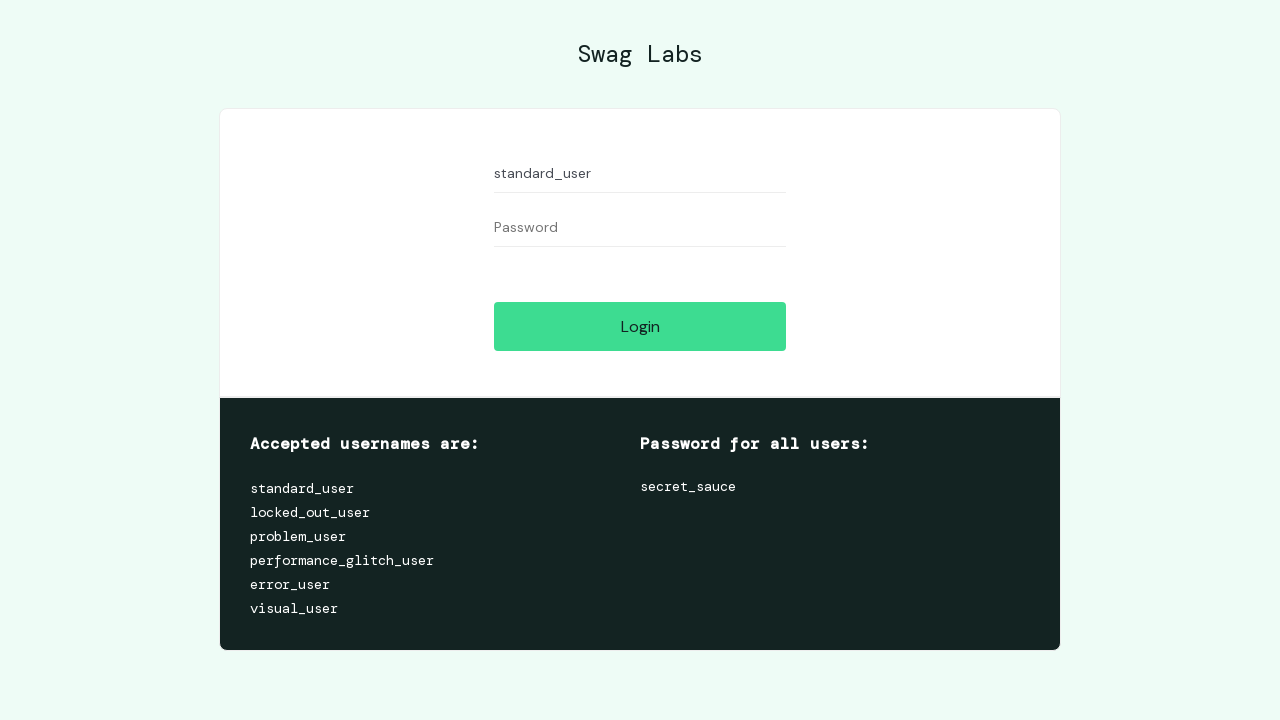

Filled password field with 'somepassword' on #password
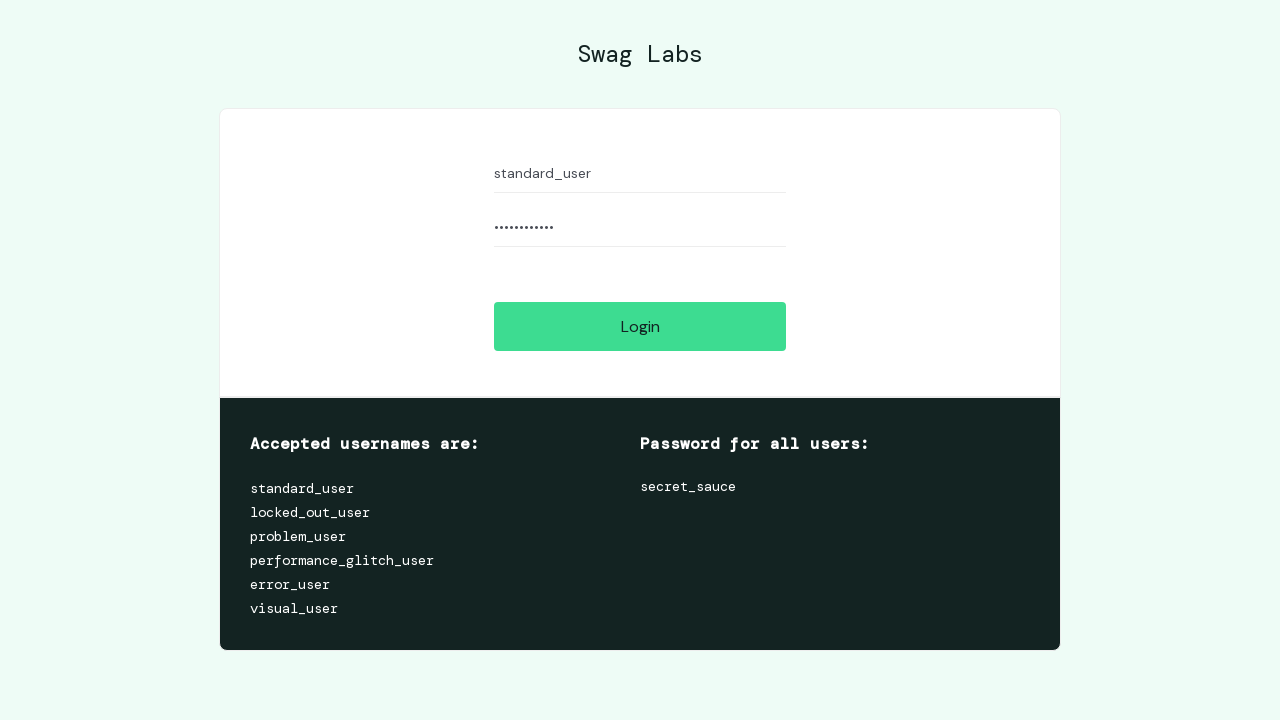

Cleared password field on #password
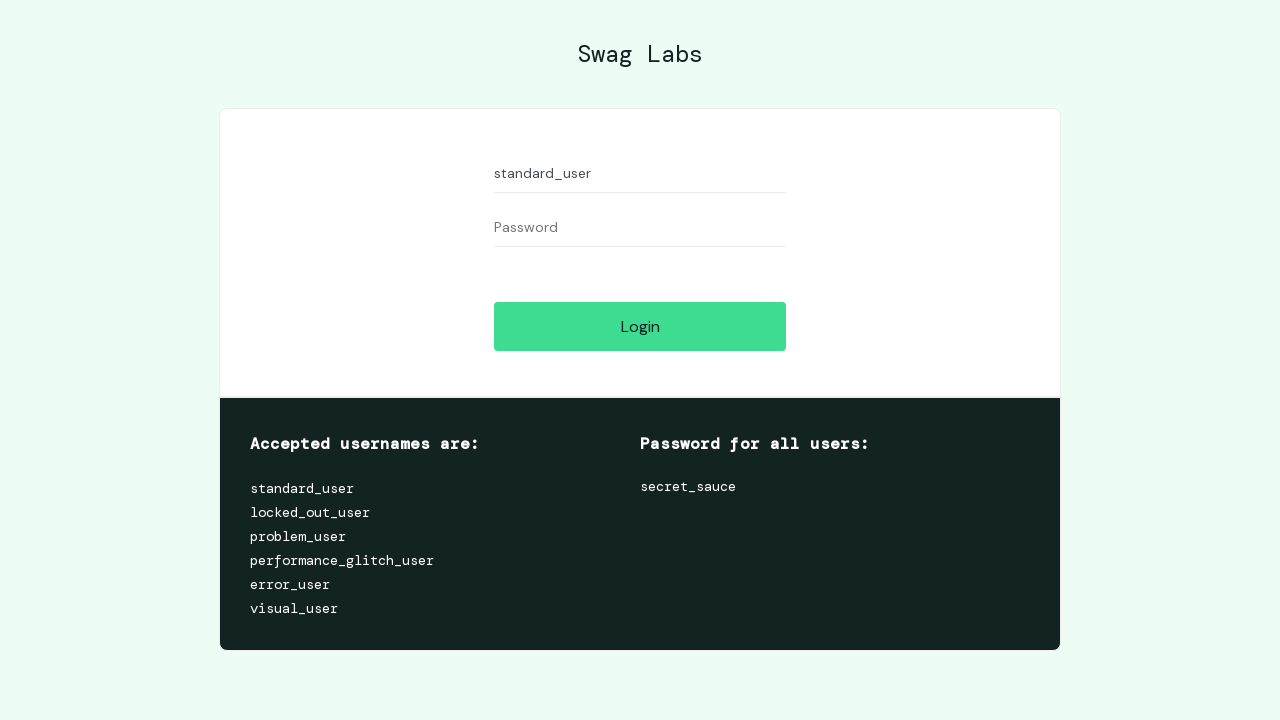

Clicked login button at (640, 326) on #login-button
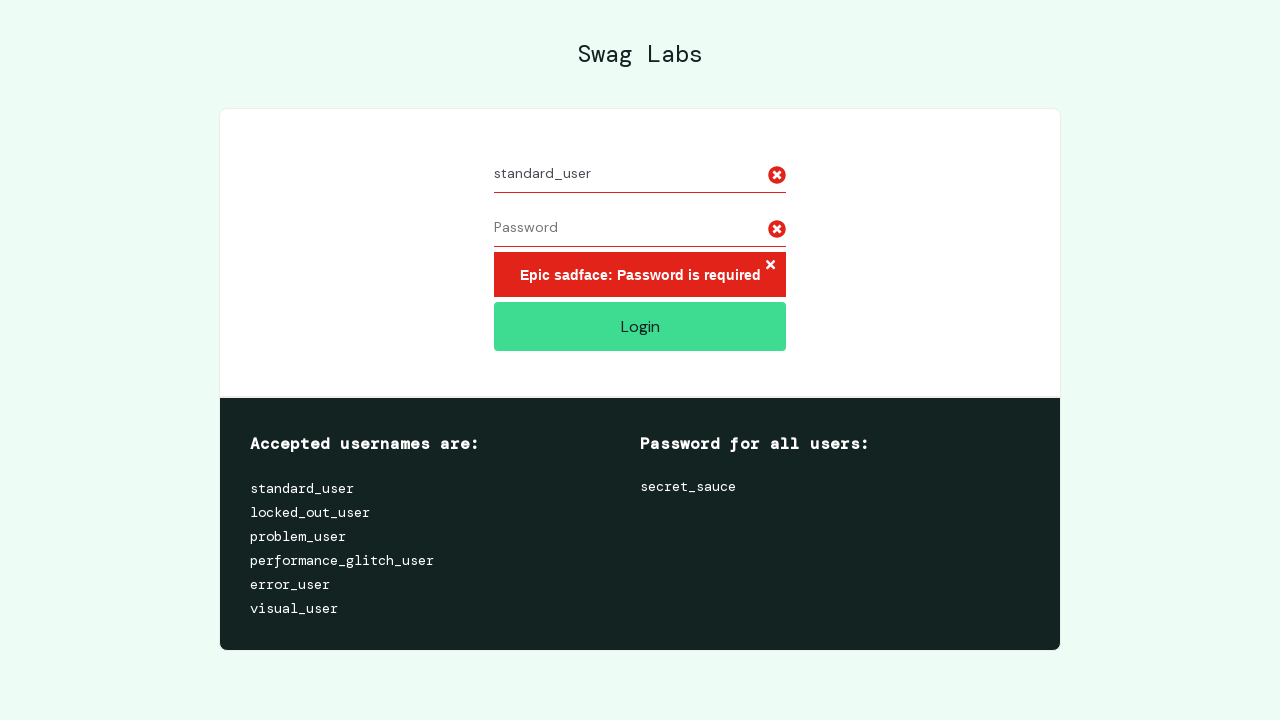

Error message element appeared
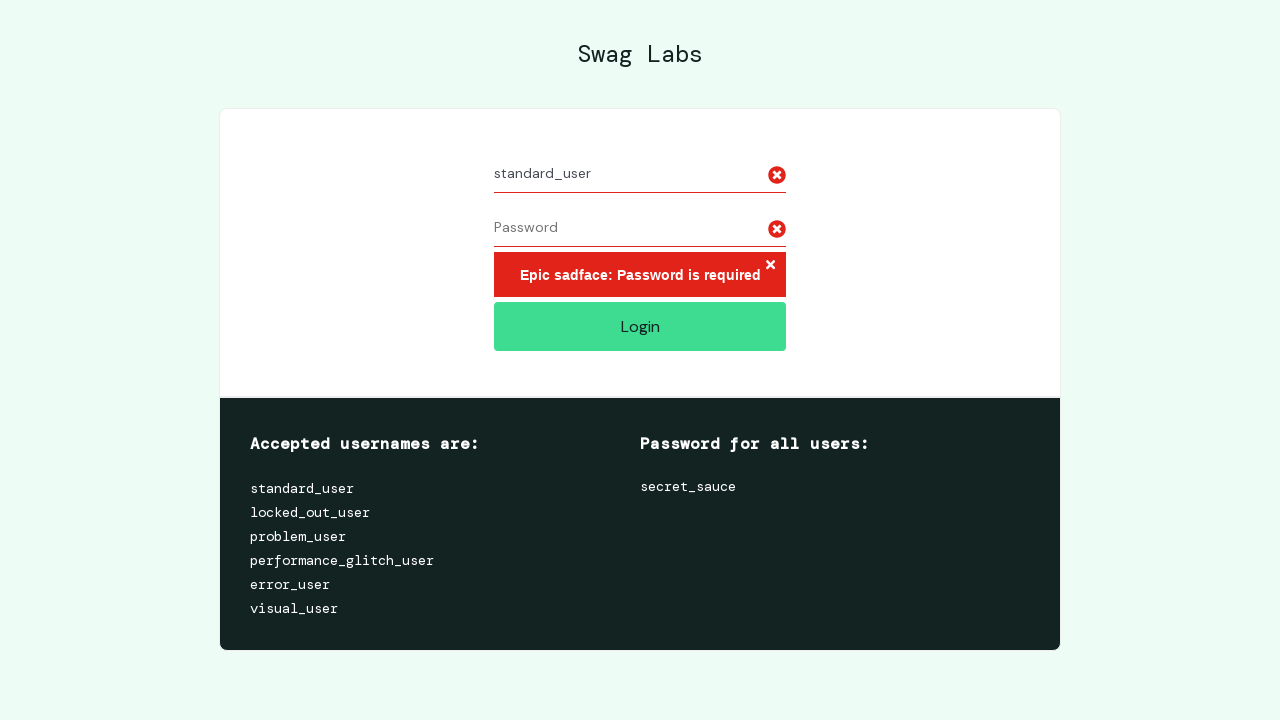

Located error message element
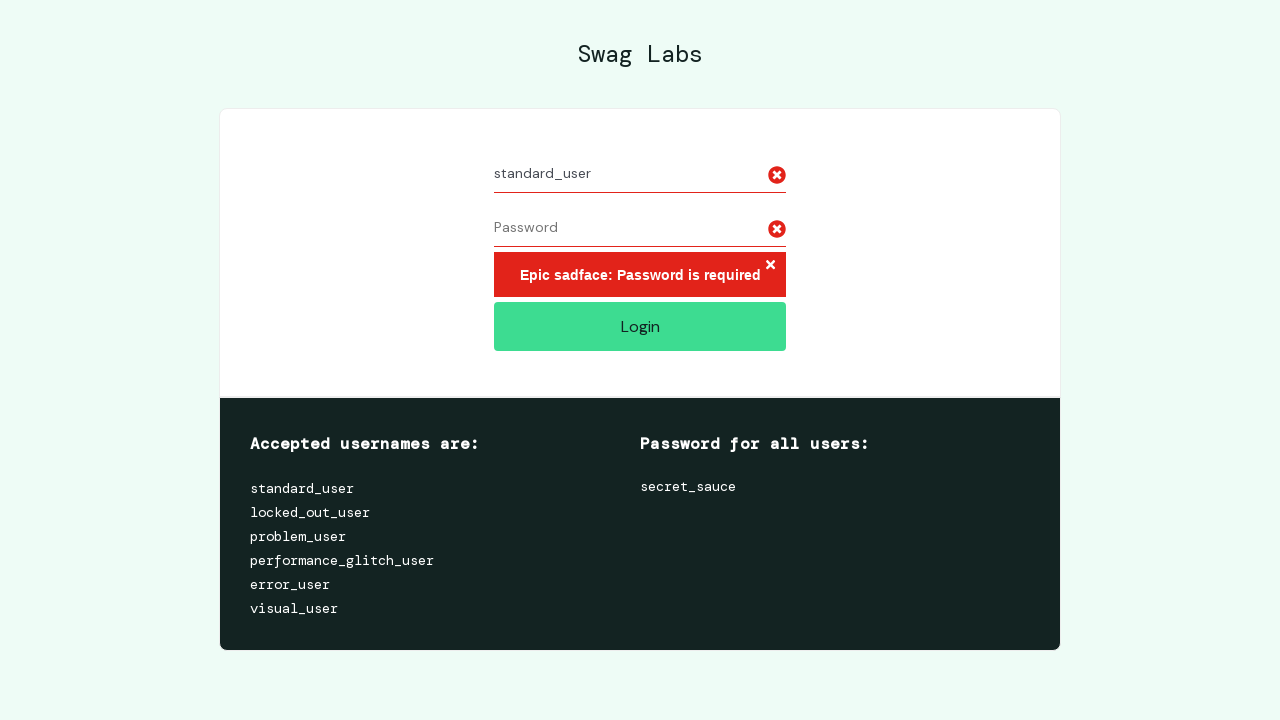

Verified 'Password is required' error message is displayed
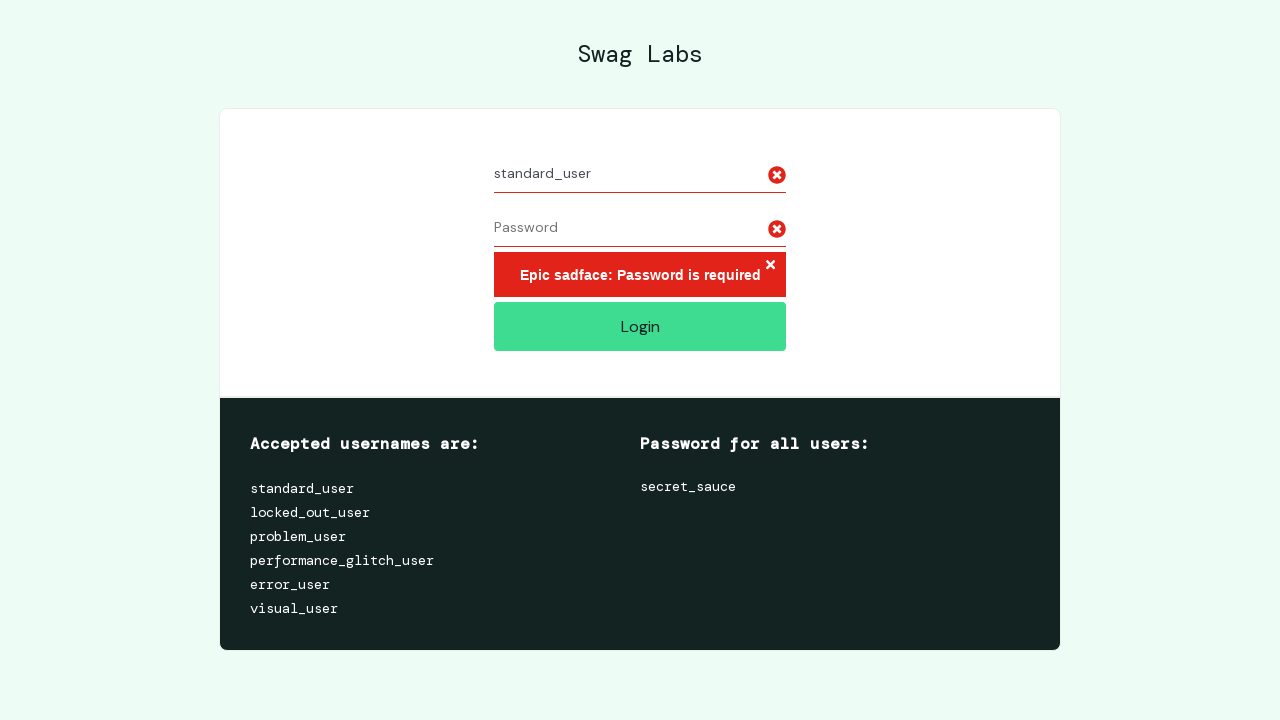

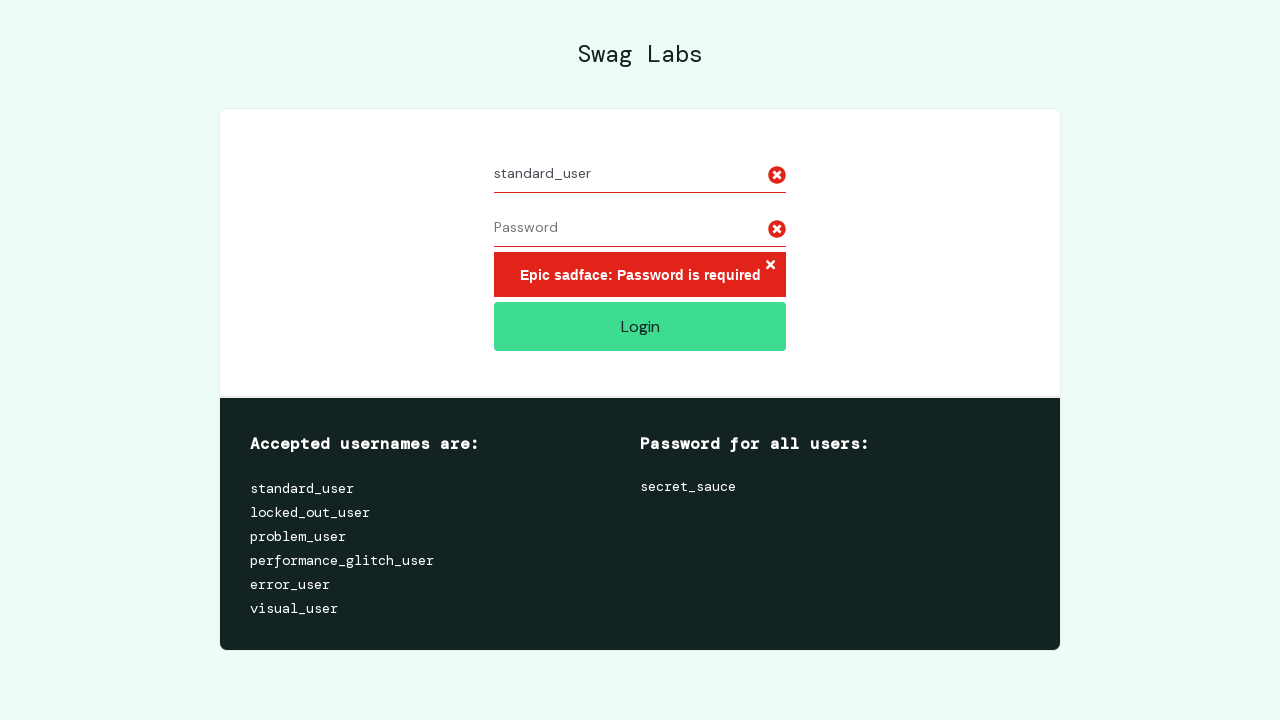